Tests IP subnet calculator functionality by entering a private IPv4 address and subnet mask, then verifying the calculated network address and usable hosts

Starting URL: https://www.calculator.net/ip-subnet-calculator.html

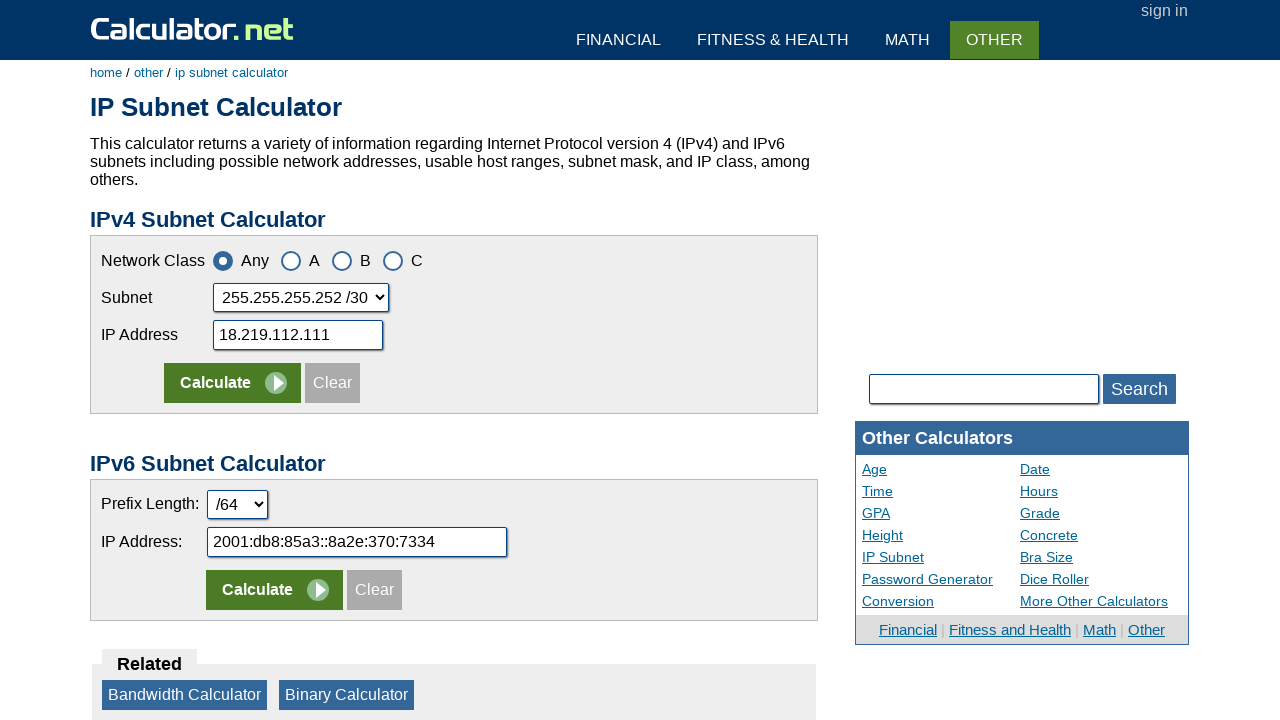

Selected subnet mask 255.255.255.0 /24 from dropdown on xpath=//*[@id="csubnet"]
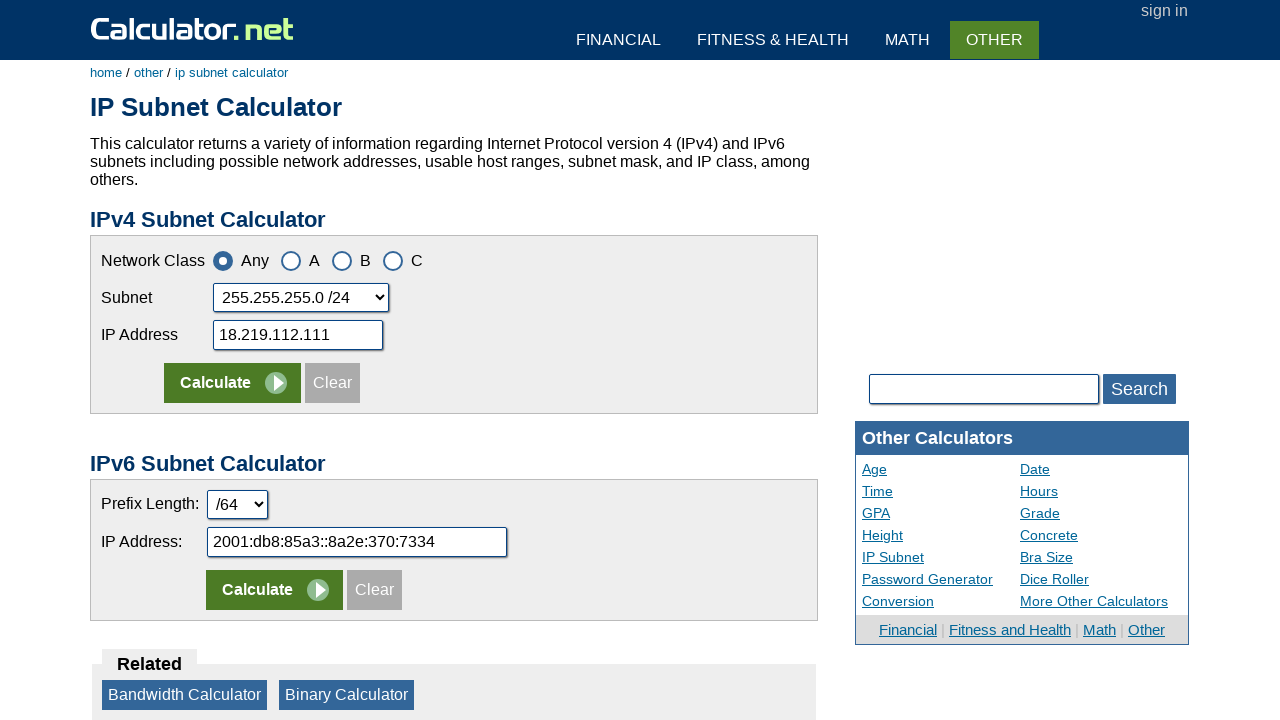

Cleared IPv4 address field on xpath=//*[@id="cip"]
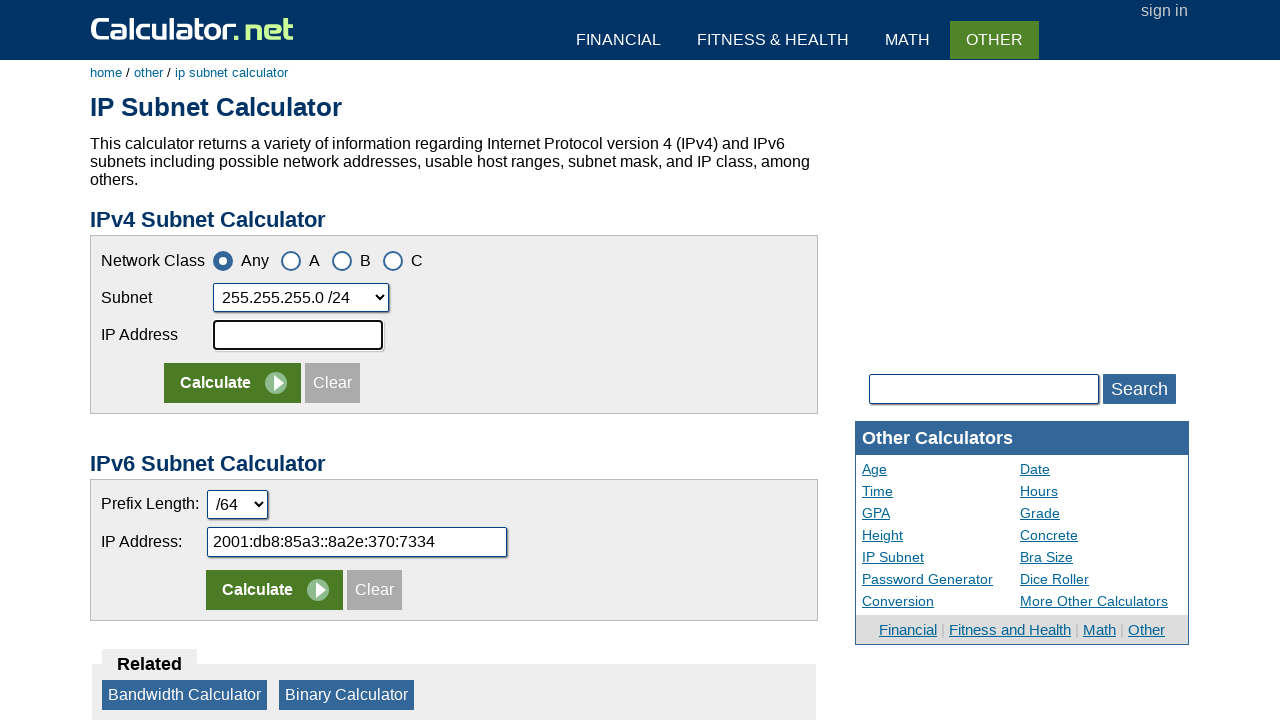

Filled IPv4 address field with 192.168.25.27 on xpath=//*[@id="cip"]
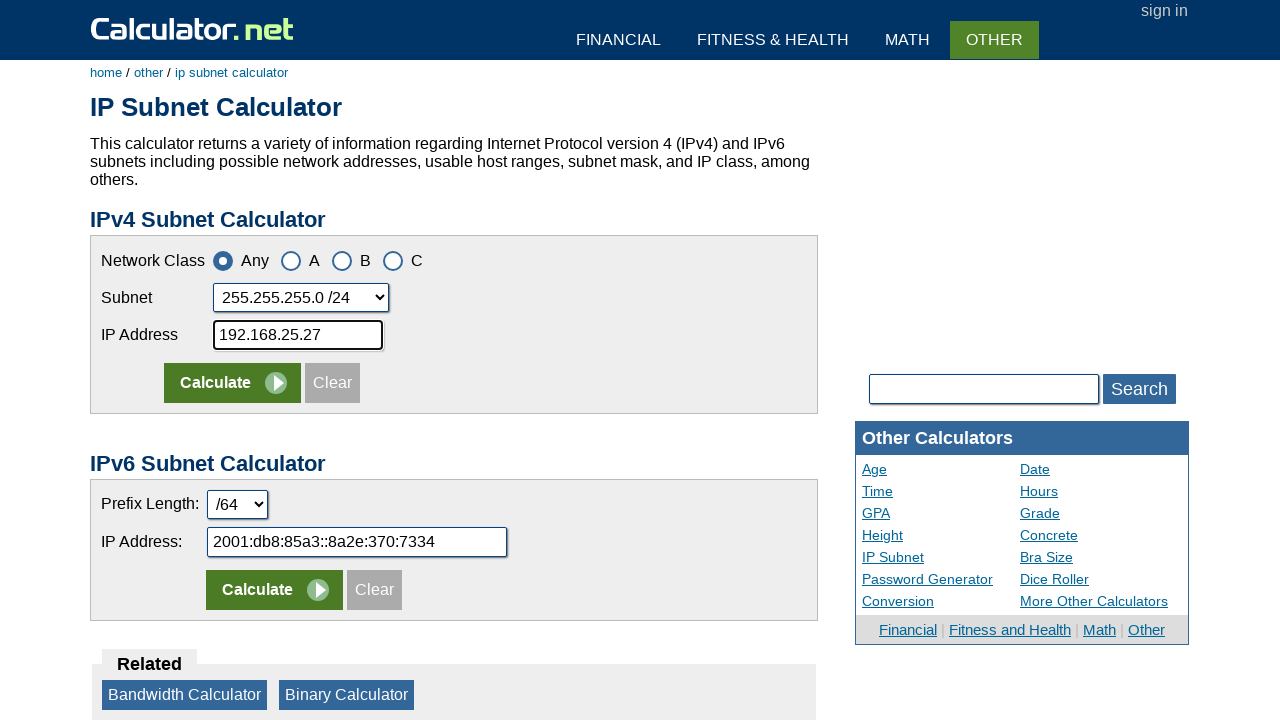

Clicked calculate button at (232, 383) on xpath=/html/body/div[3]/div[1]/div[2]/form/table/tbody/tr[4]/td/input[2]
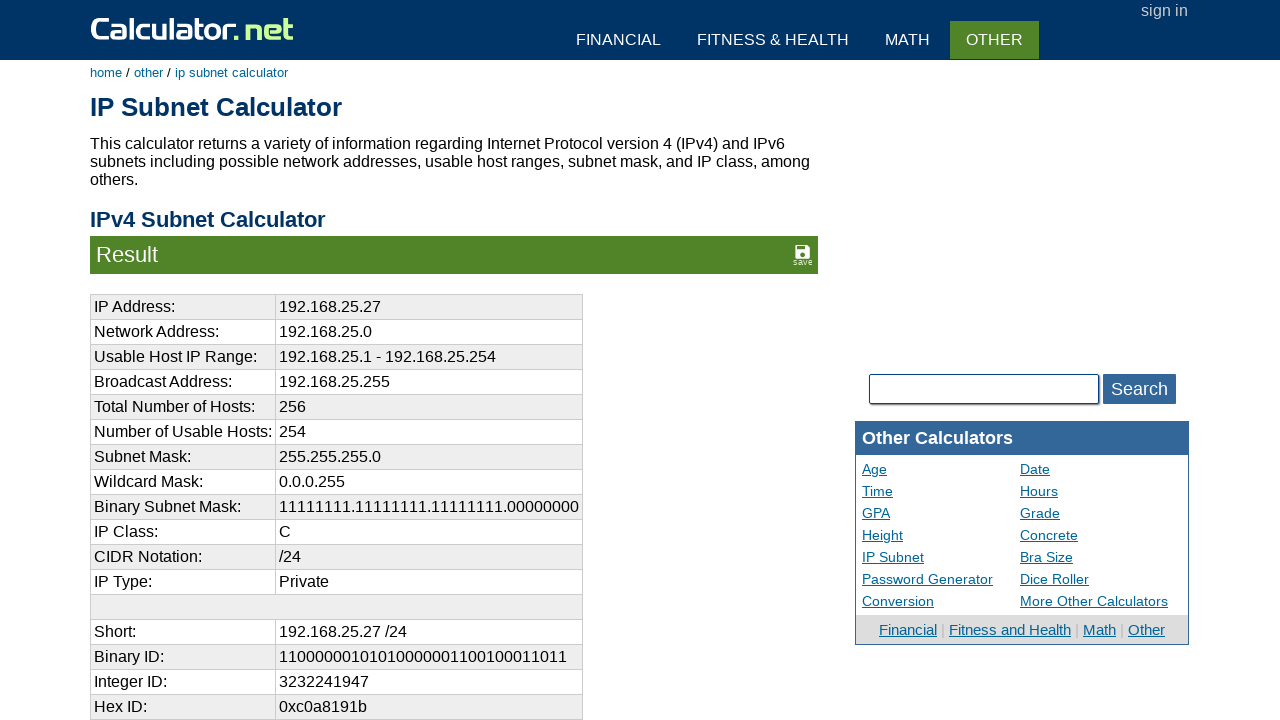

Results table loaded and visible
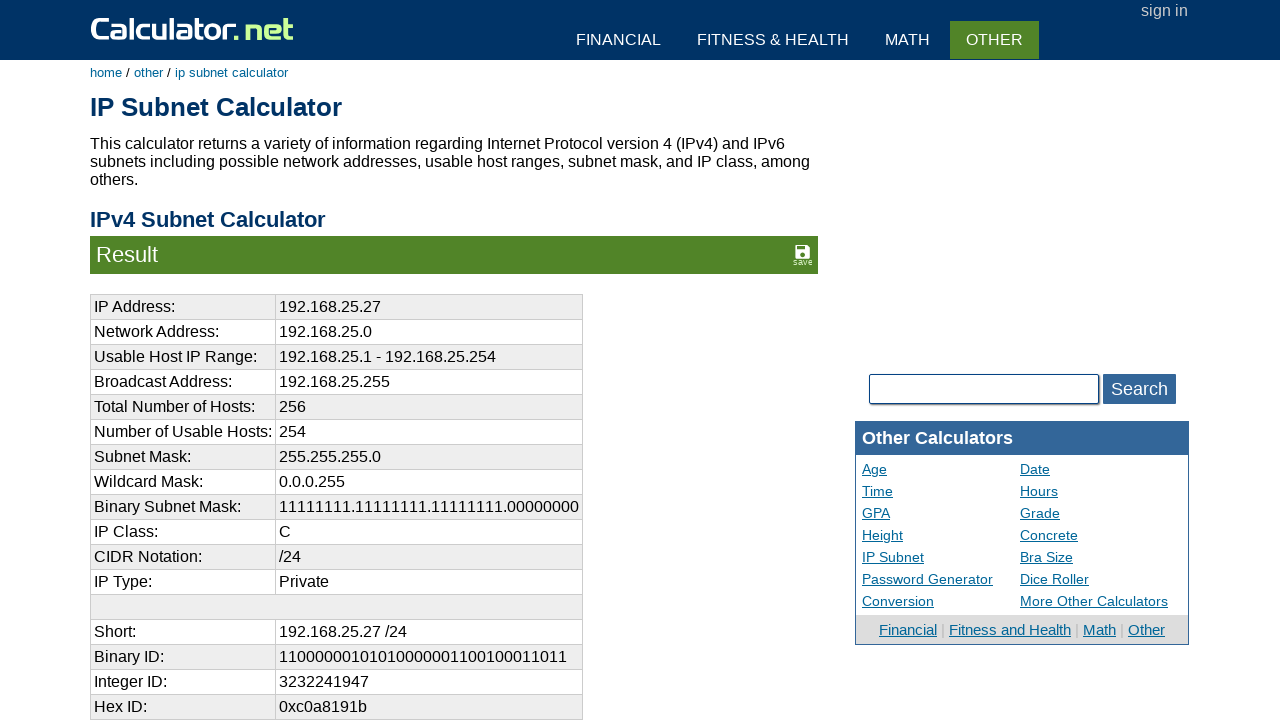

Retrieved IPv4 address result
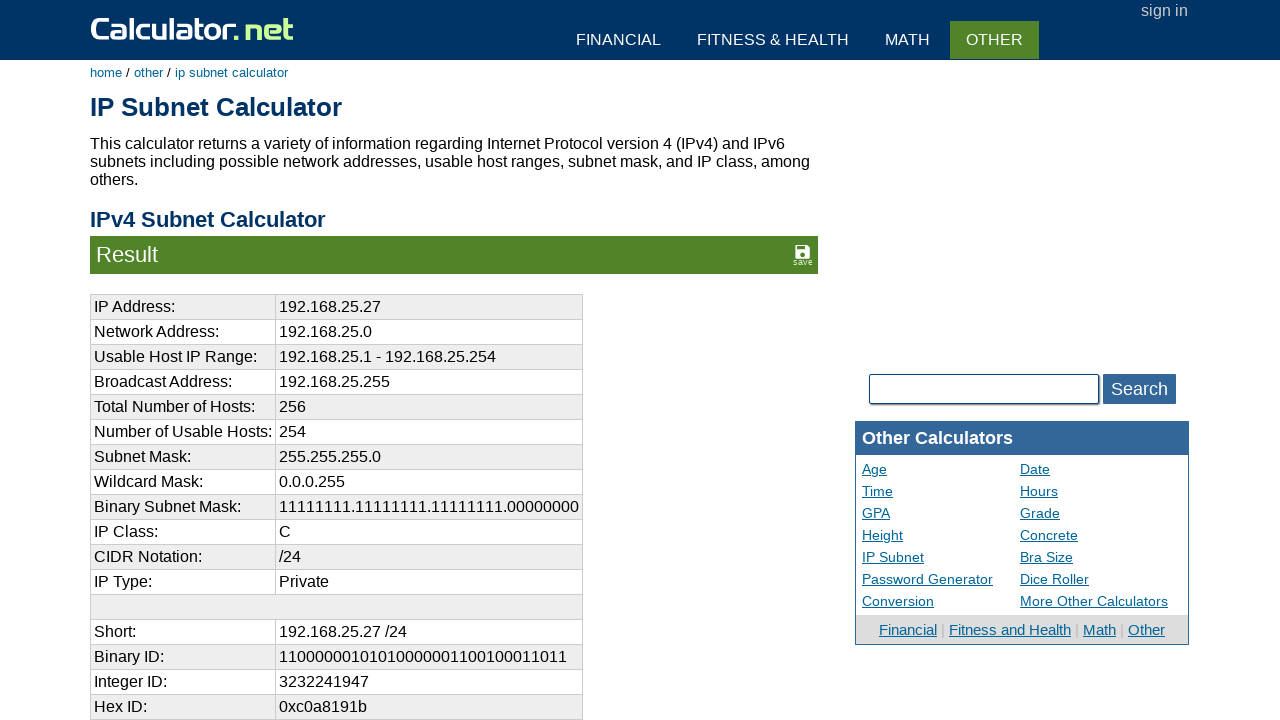

Retrieved network address result
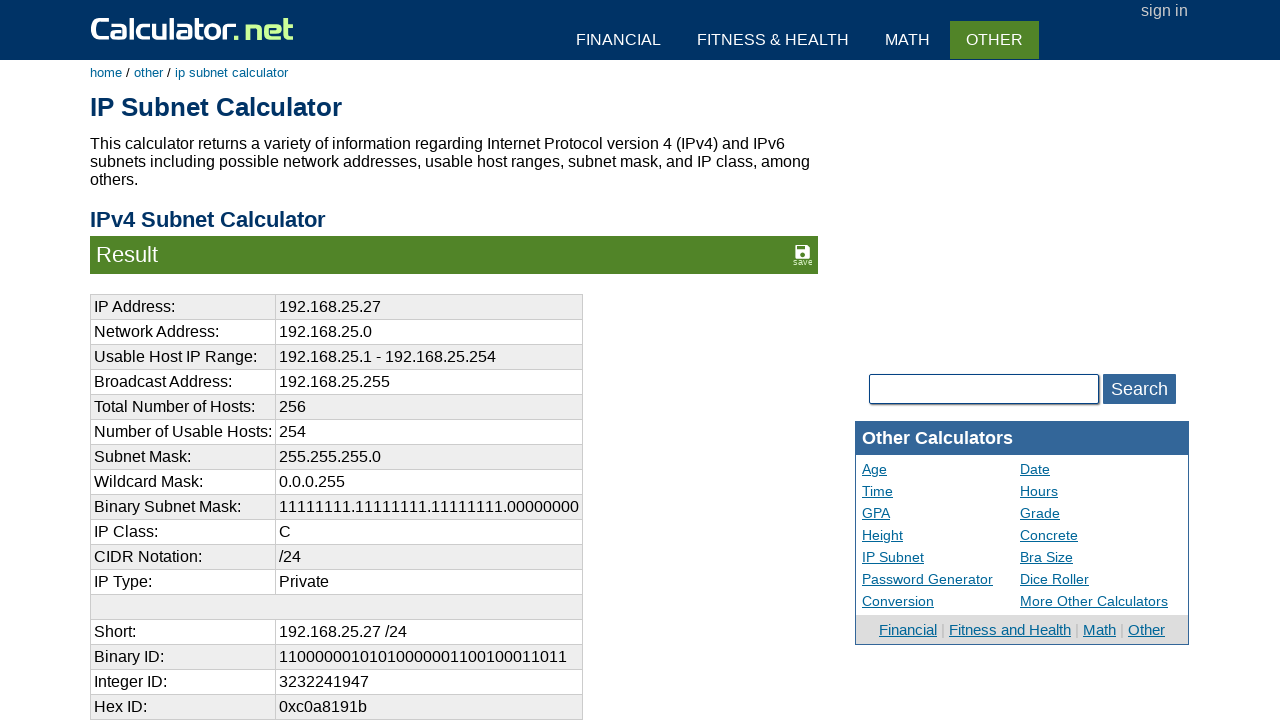

Retrieved usable hosts result
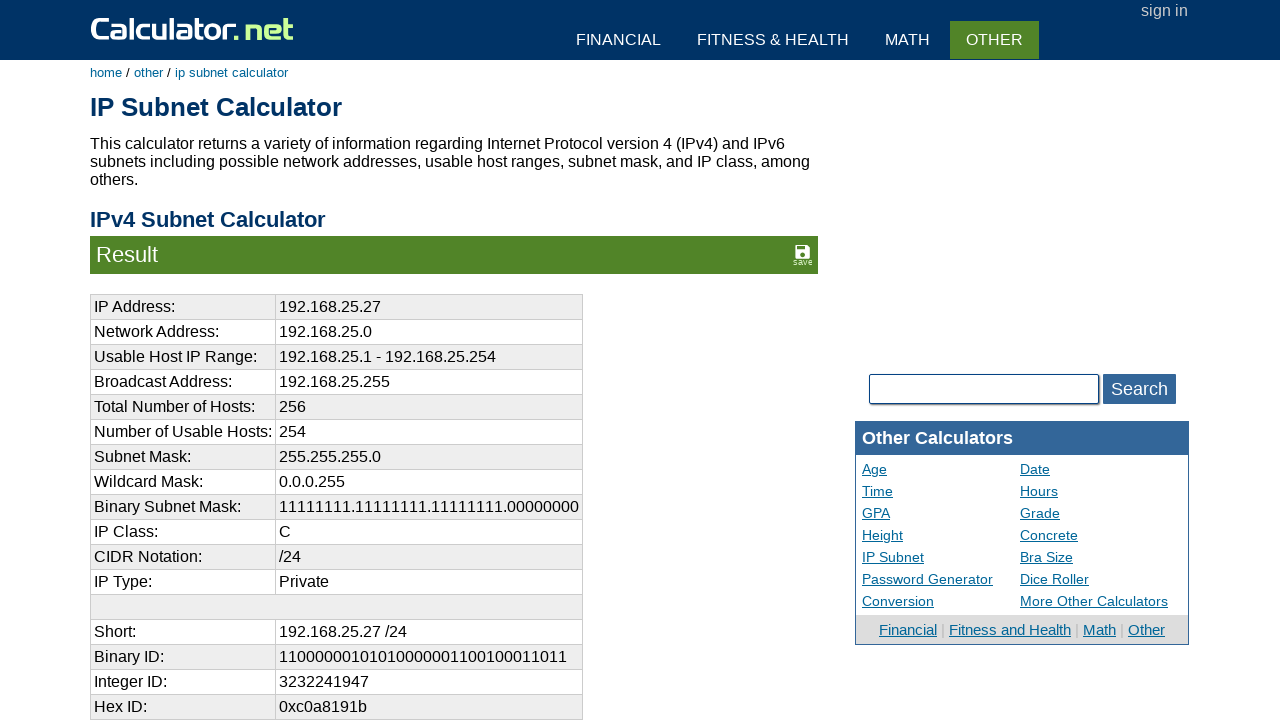

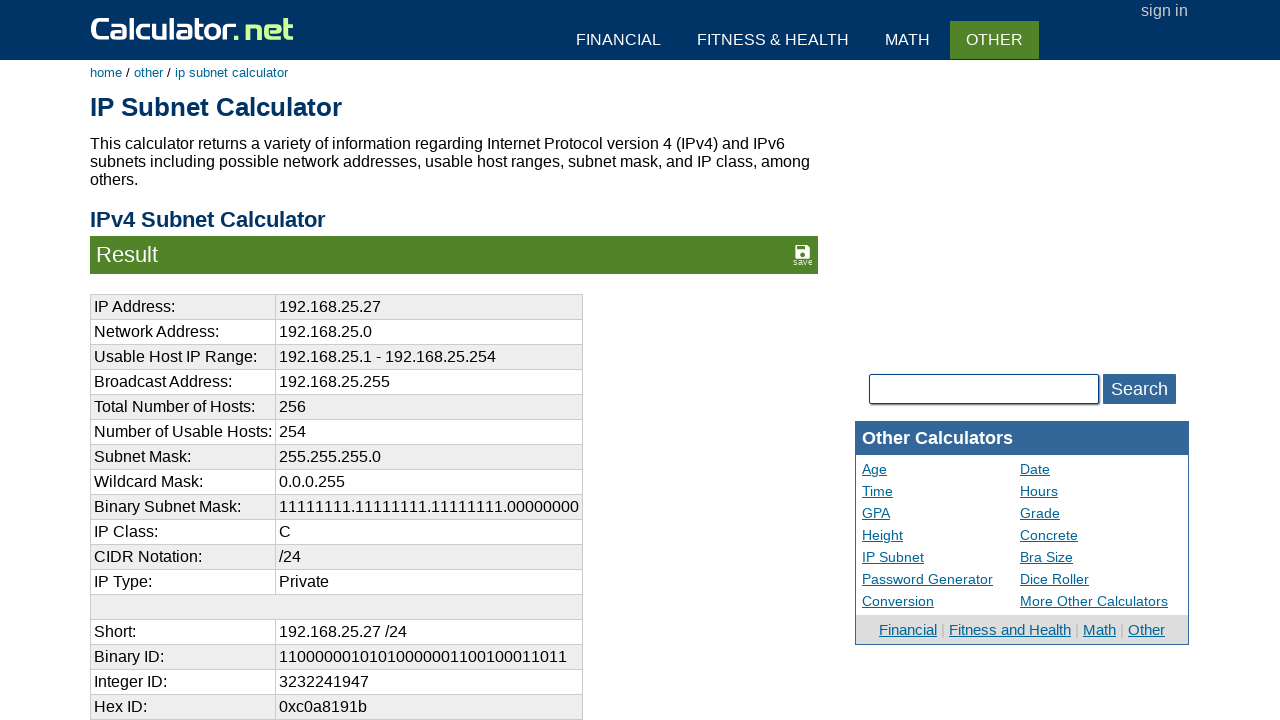